Tests adding elements and then removing them by clicking delete buttons

Starting URL: https://the-internet.herokuapp.com/add_remove_elements/

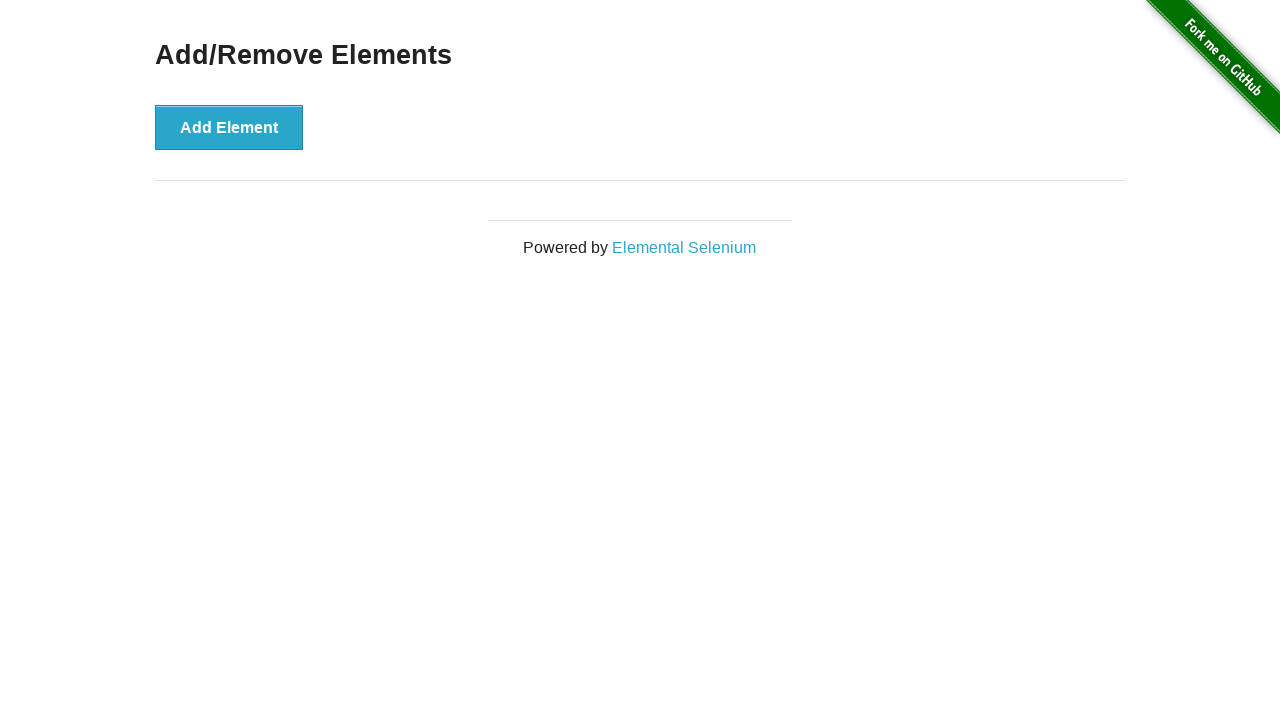

Clicked Add Element button (first time) at (229, 127) on .example button
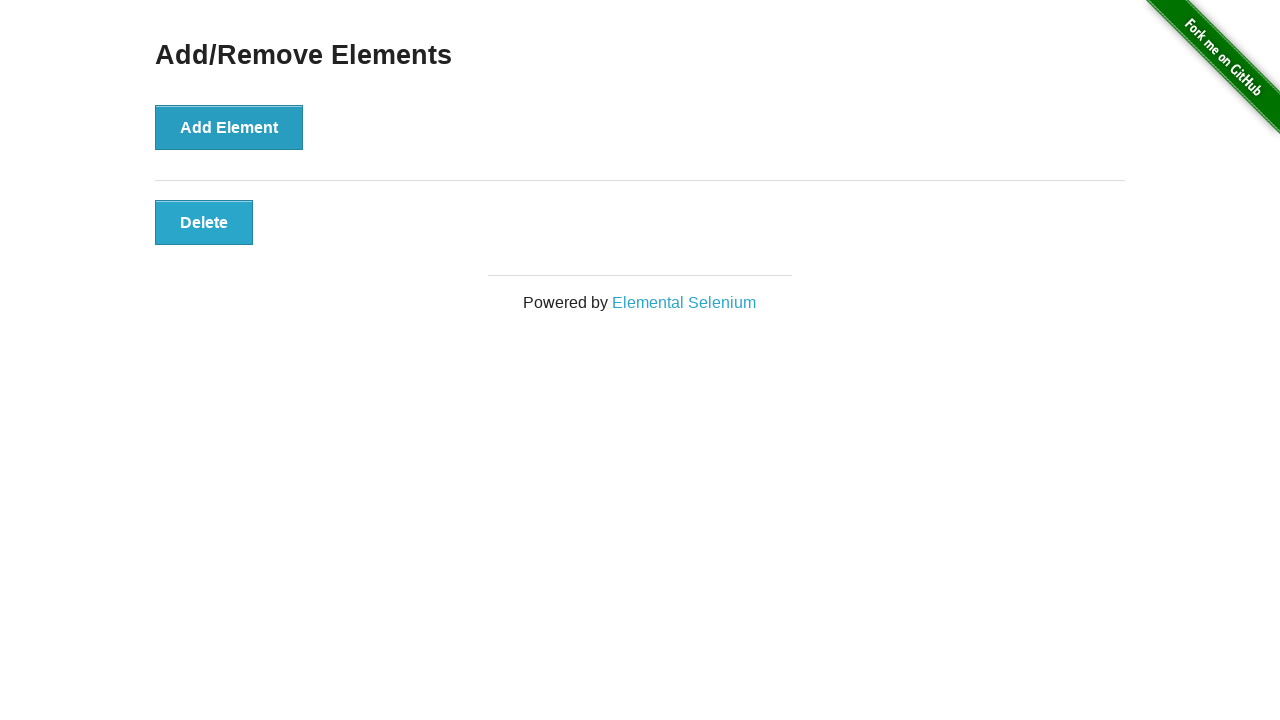

Clicked Add Element button (second time) at (229, 127) on .example button
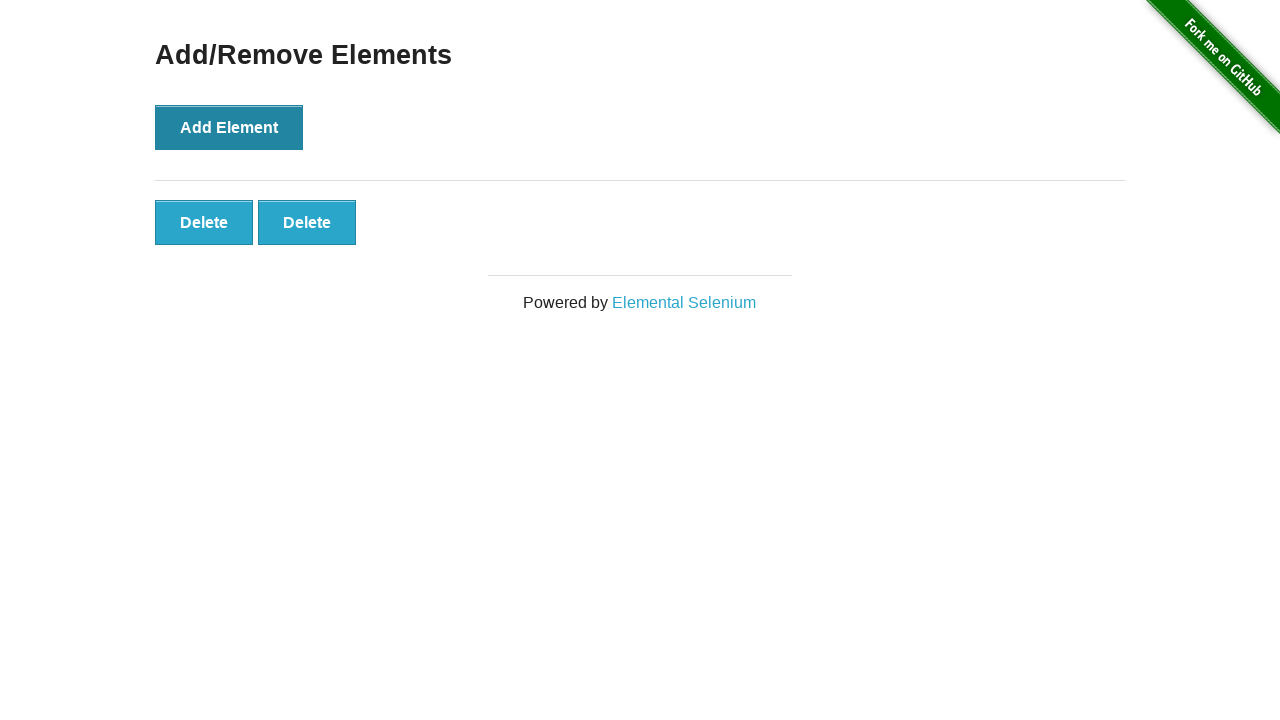

Clicked first delete button to remove element at (204, 222) on .added-manually
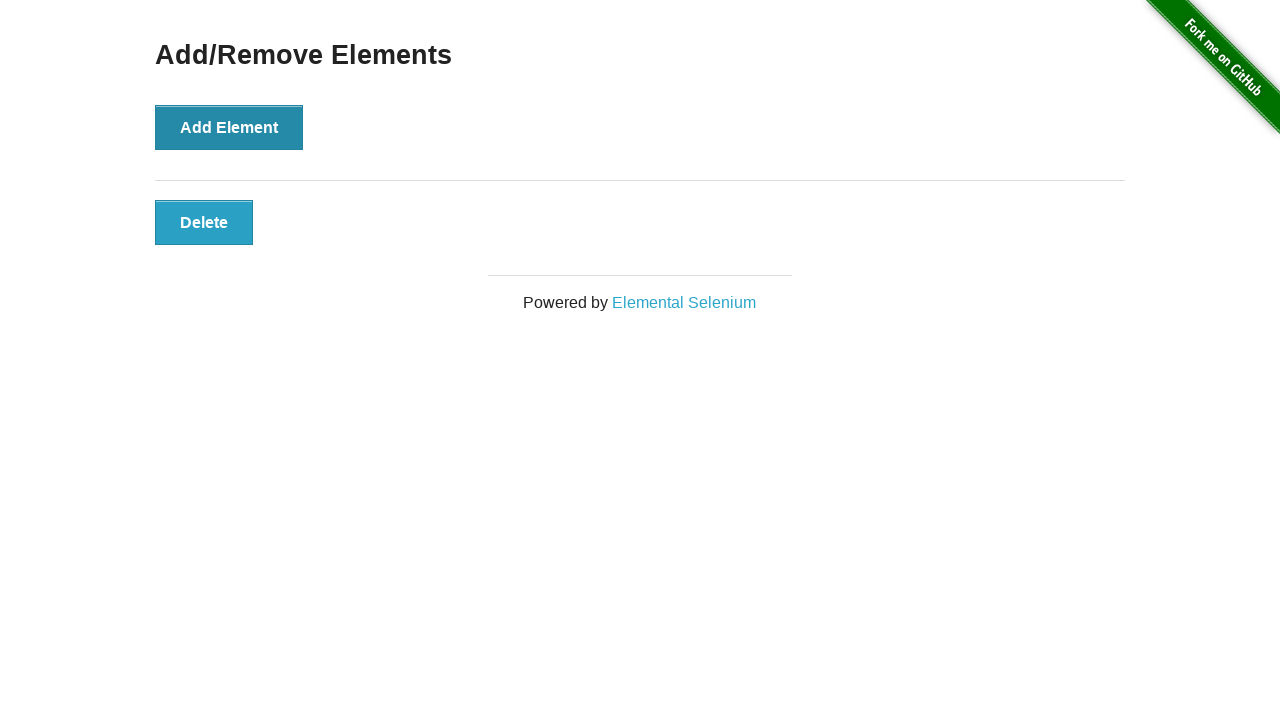

Clicked second delete button to remove element at (204, 222) on .added-manually
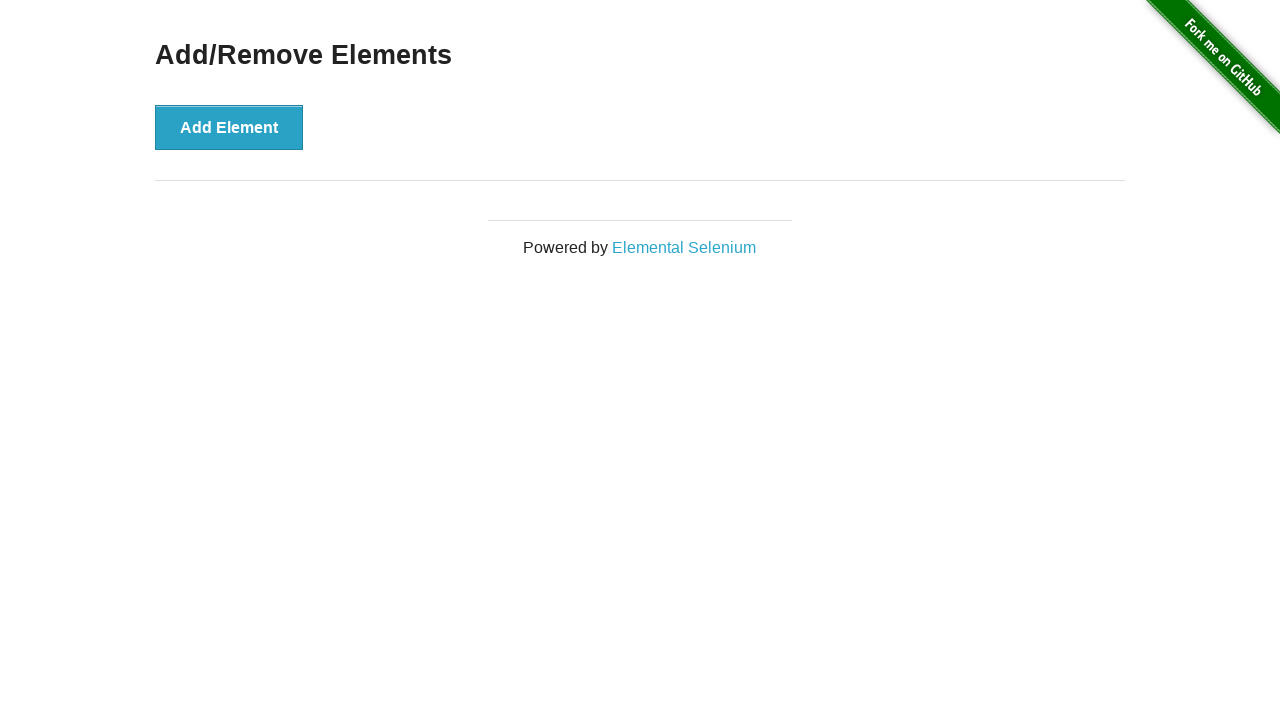

Verified all delete buttons are removed - elements detached from DOM
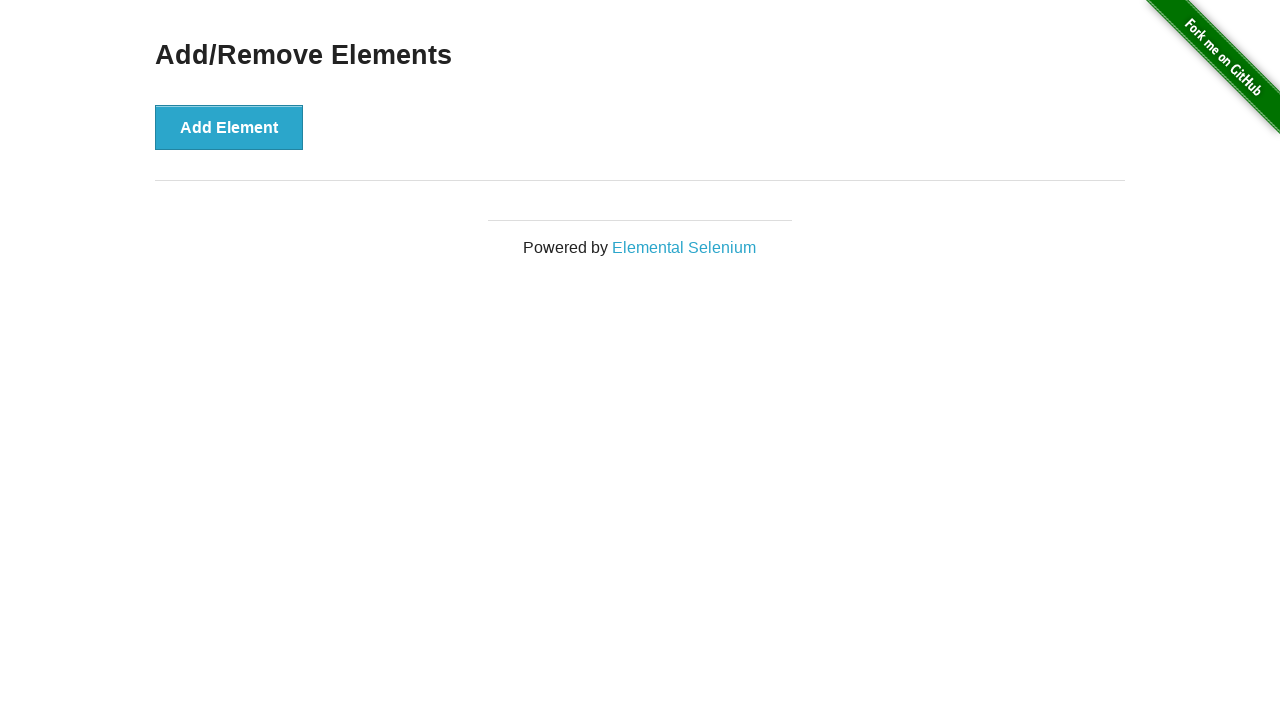

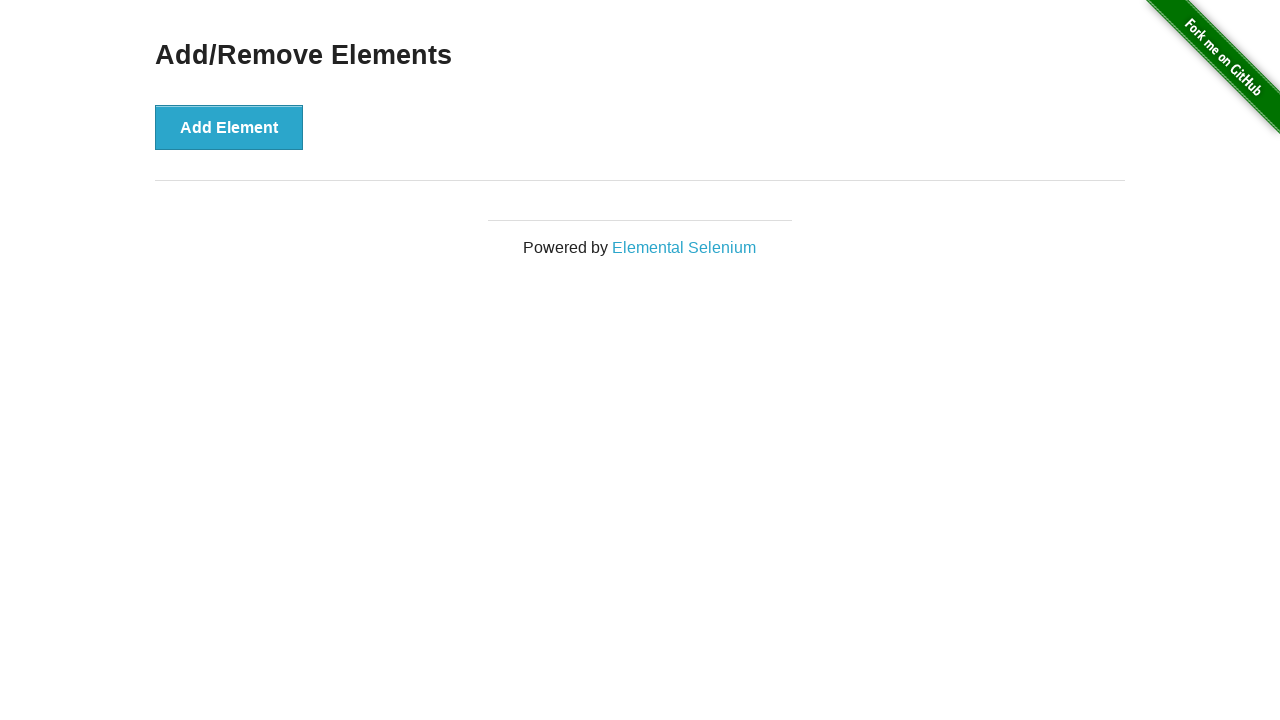